Tests footer navigation by opening all links in the first column of the footer section in new tabs and switching between them

Starting URL: https://rahulshettyacademy.com/AutomationPractice/

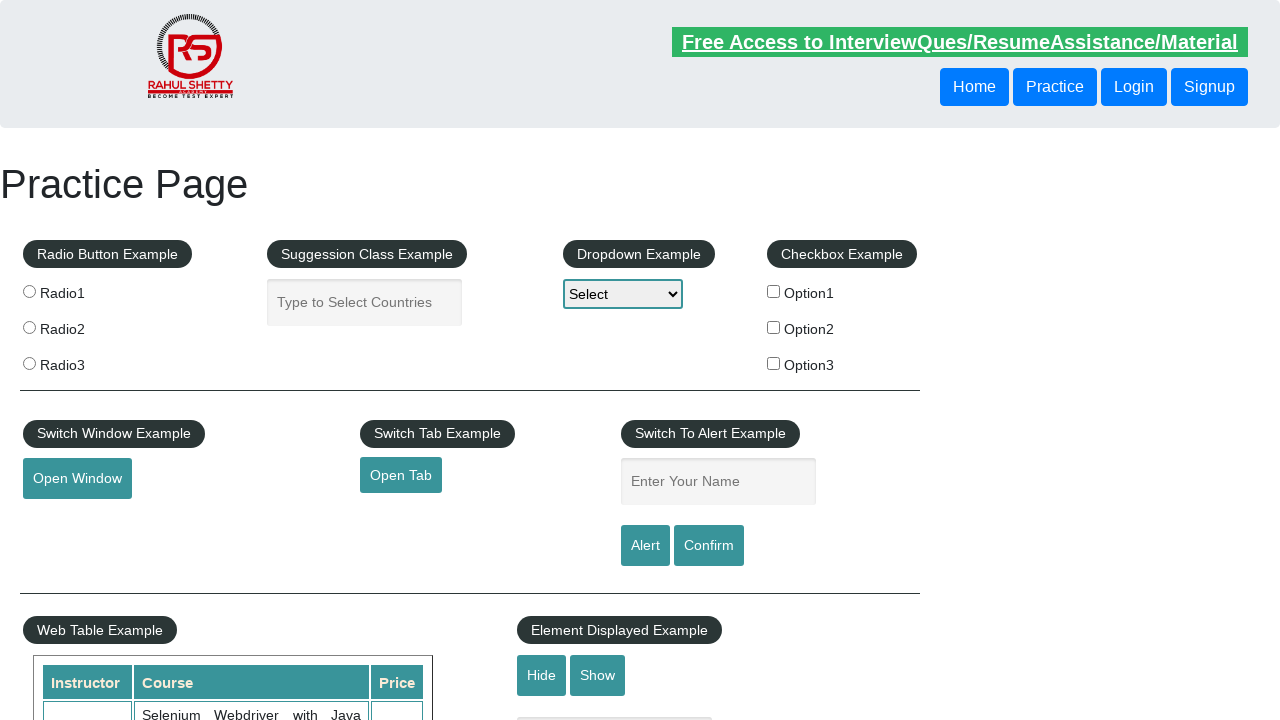

Counted total links on page: 27
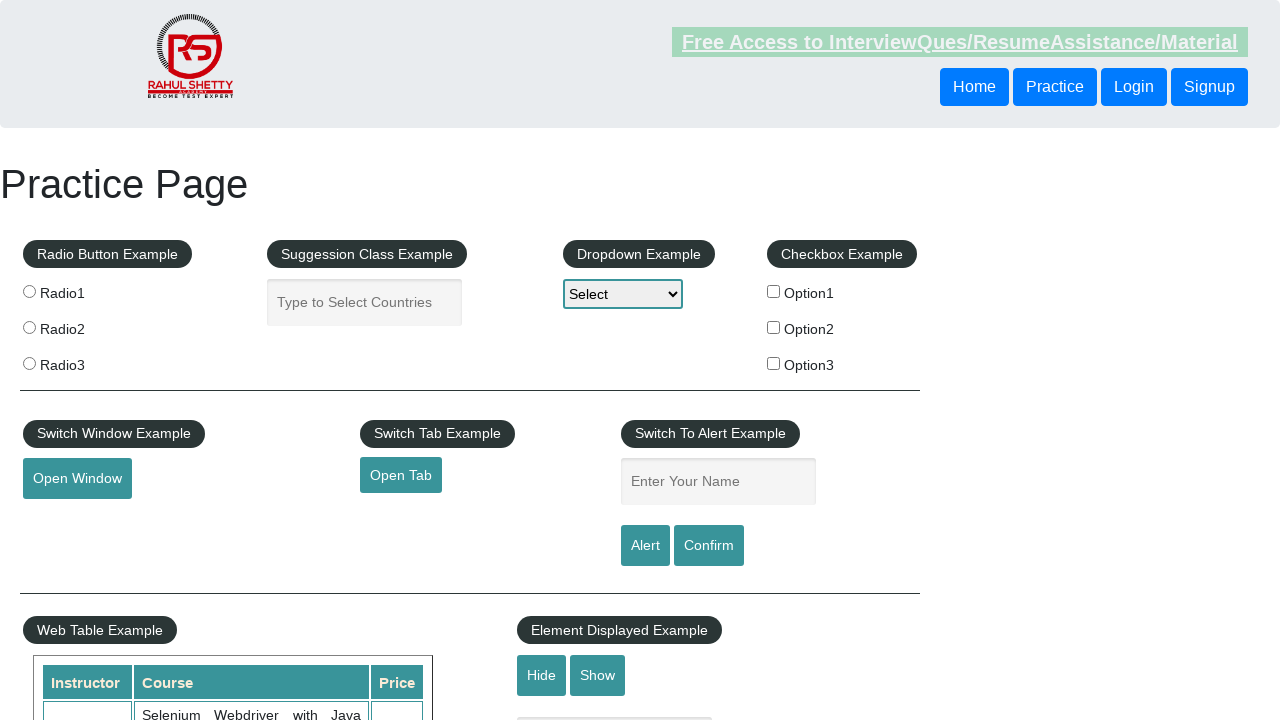

Counted links in footer section: 20
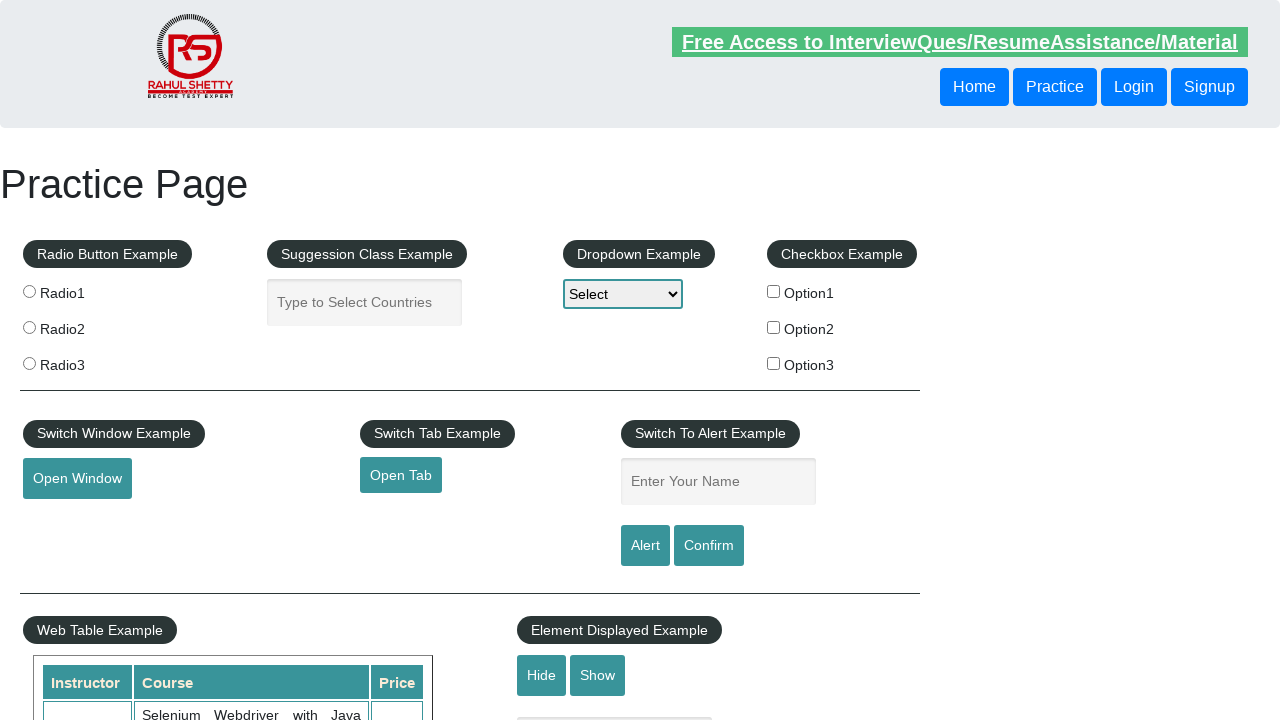

Counted links in first footer column: 5
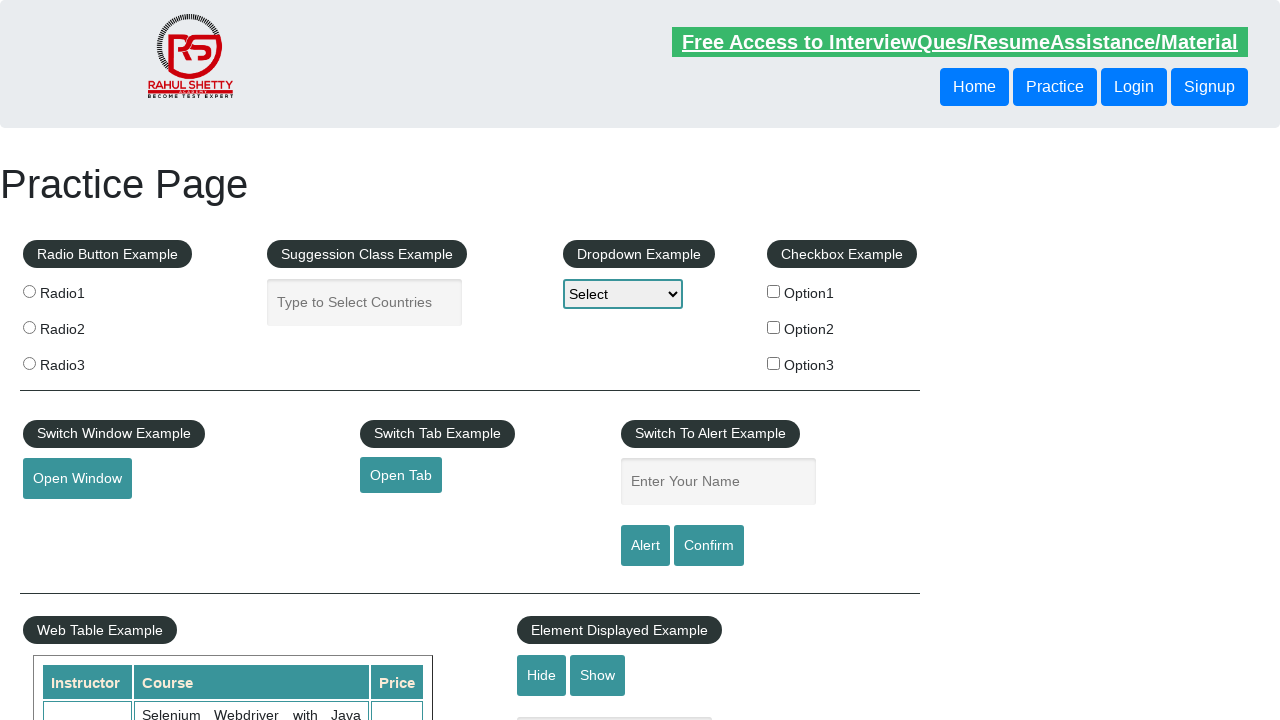

Retrieved all links from first footer column
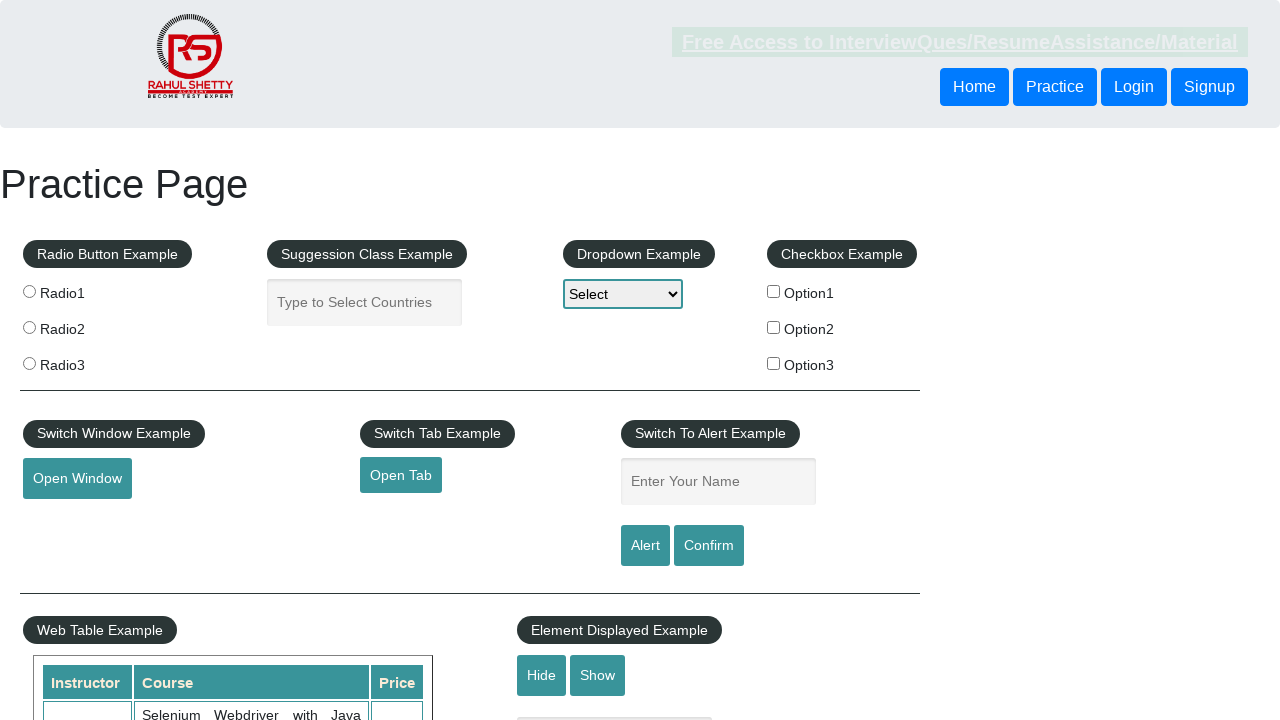

Opened footer link 1 in new tab using Ctrl+click at (68, 520) on #gf-BIG table tbody tr td:nth-child(1) ul a >> nth=1
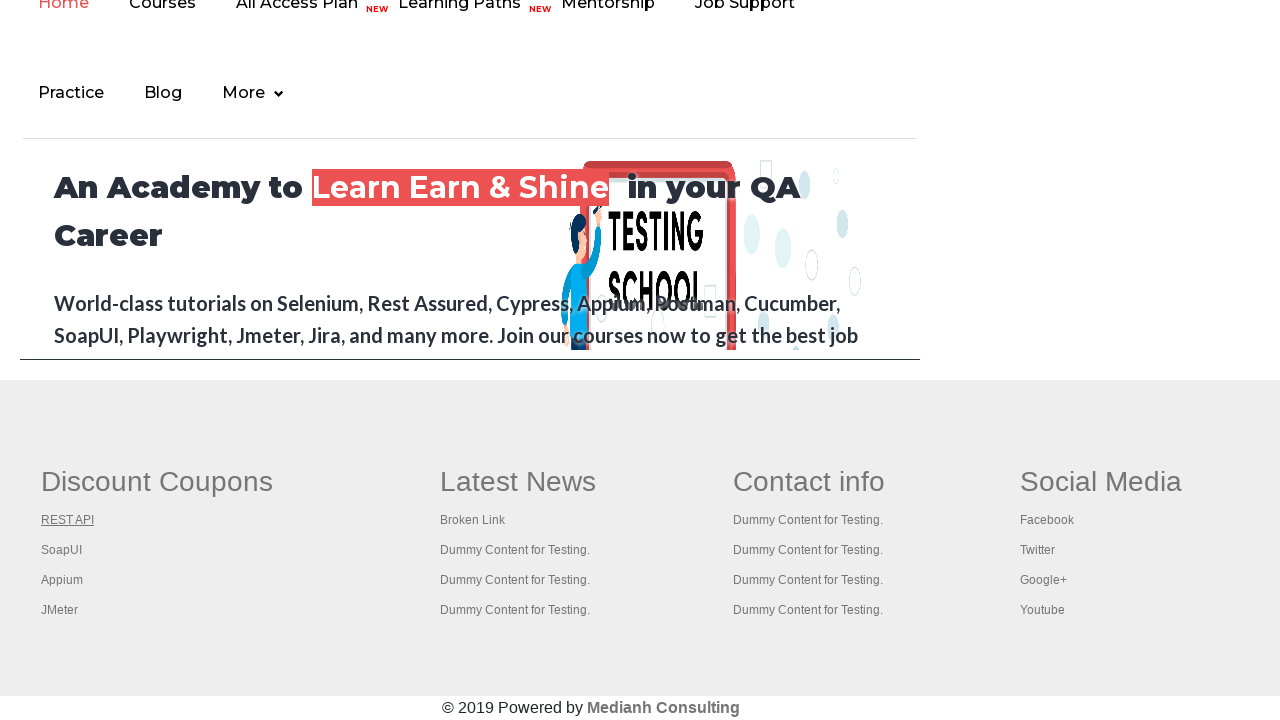

Opened footer link 2 in new tab using Ctrl+click at (62, 550) on #gf-BIG table tbody tr td:nth-child(1) ul a >> nth=2
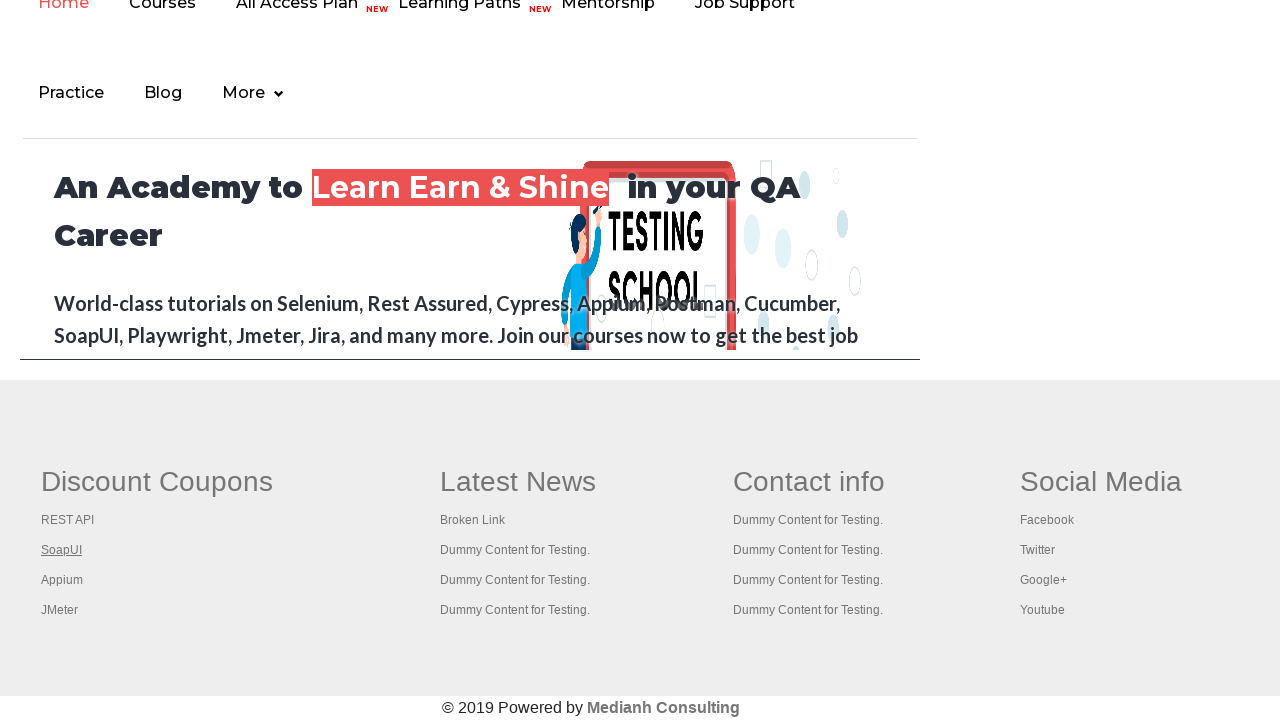

Opened footer link 3 in new tab using Ctrl+click at (62, 580) on #gf-BIG table tbody tr td:nth-child(1) ul a >> nth=3
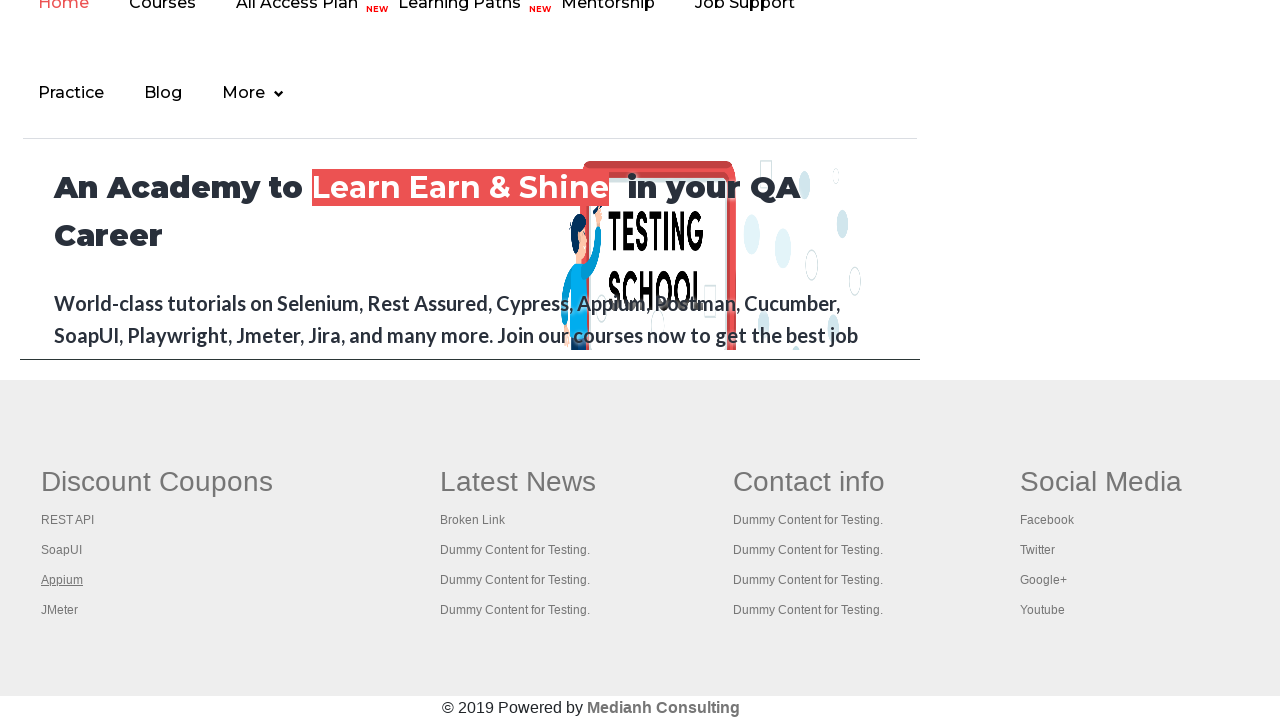

Opened footer link 4 in new tab using Ctrl+click at (60, 610) on #gf-BIG table tbody tr td:nth-child(1) ul a >> nth=4
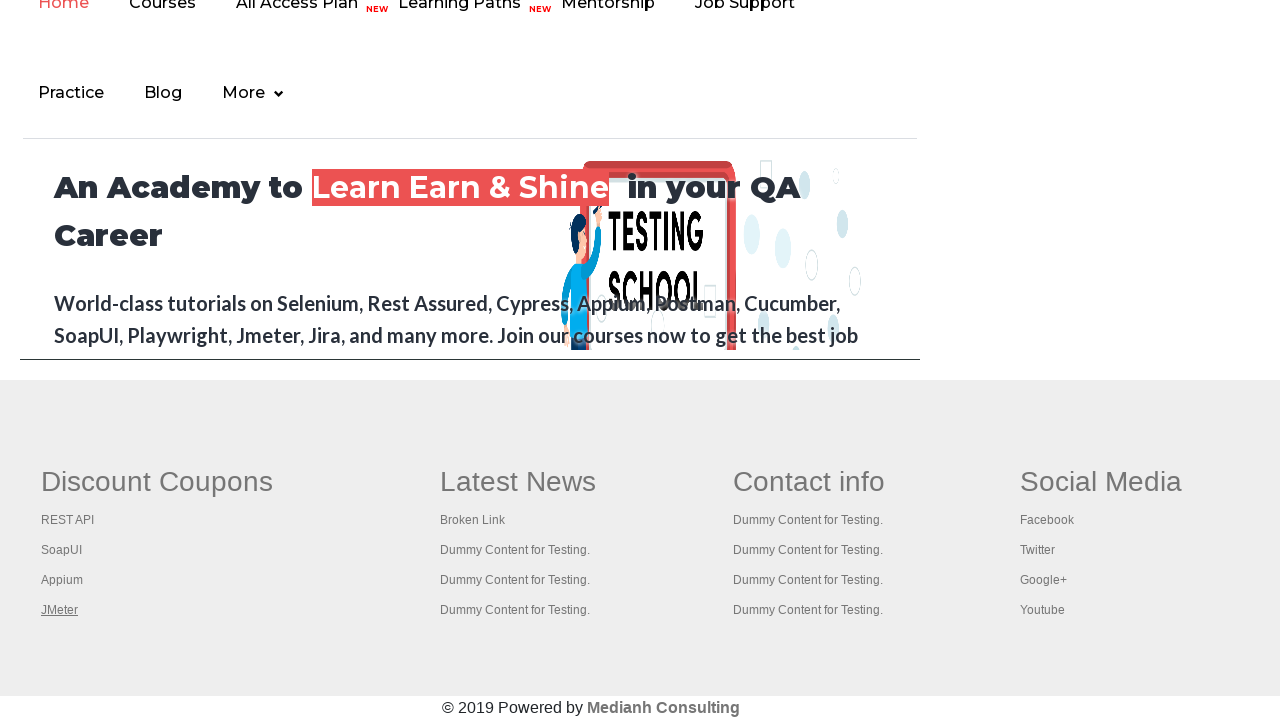

Switched to opened tab with title: REST API Tutorial
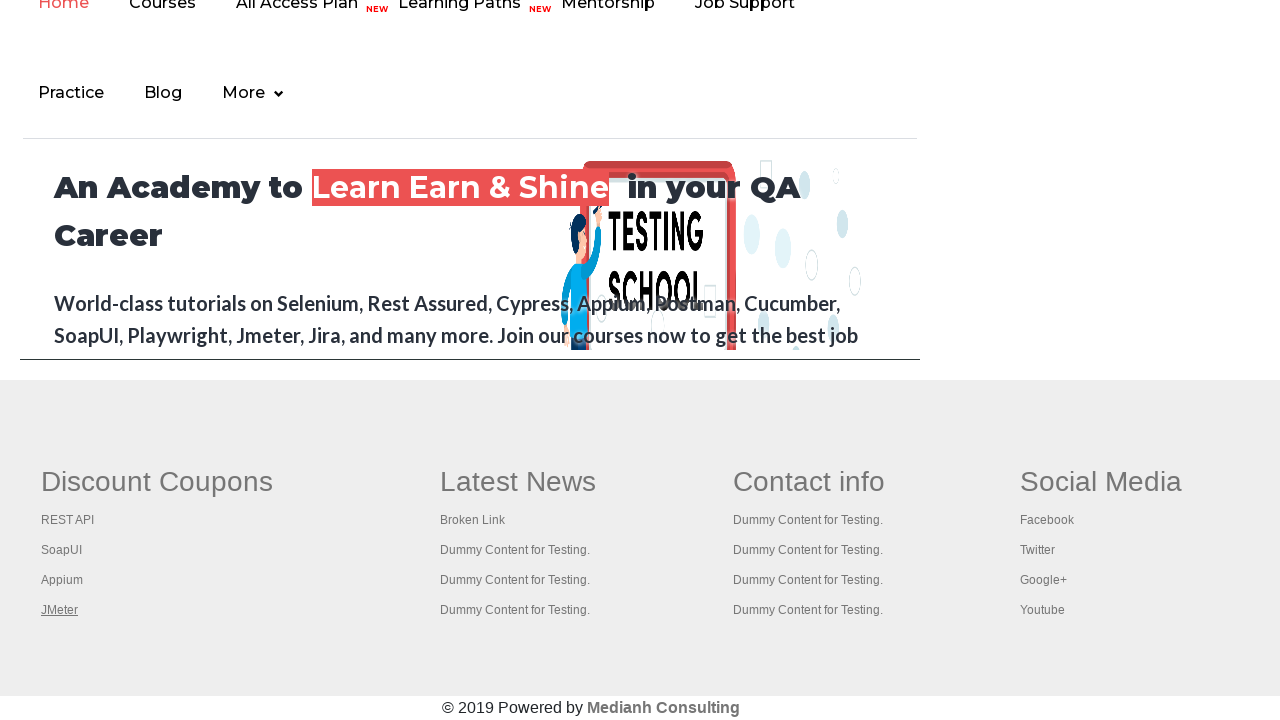

Switched to opened tab with title: The World’s Most Popular API Testing Tool | SoapUI
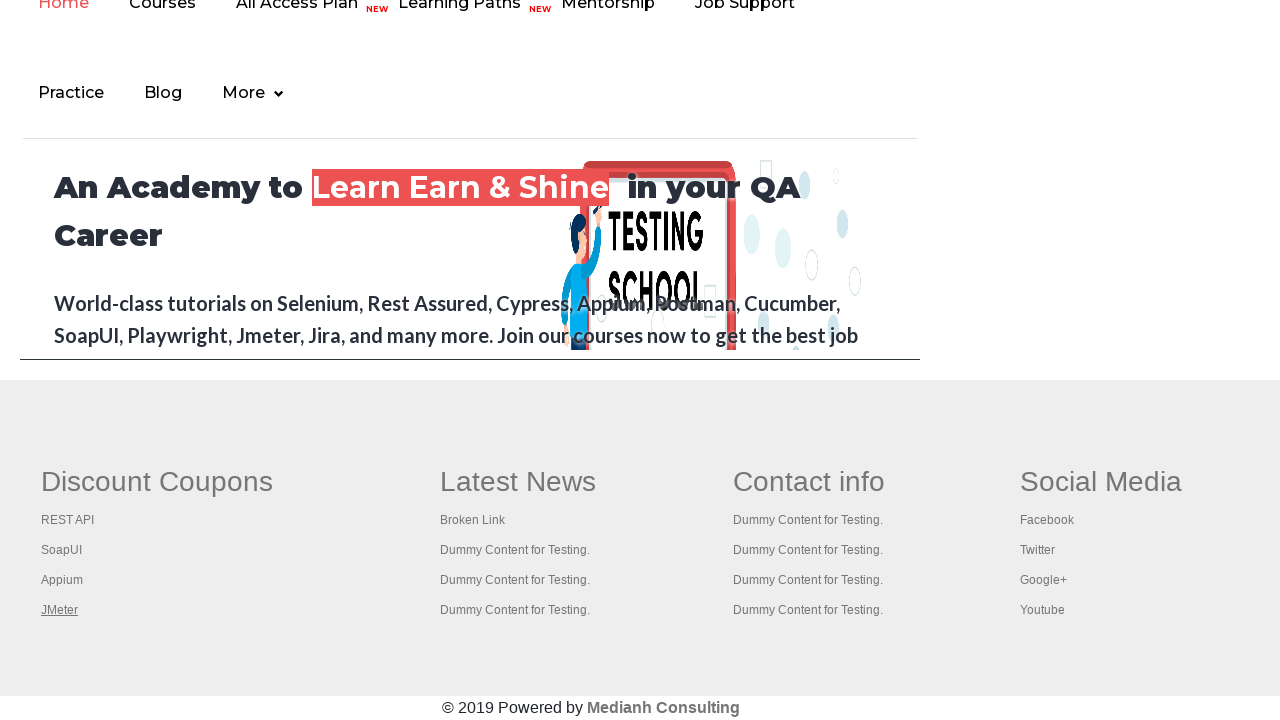

Switched to opened tab with title: Appium tutorial for Mobile Apps testing | RahulShetty Academy | Rahul
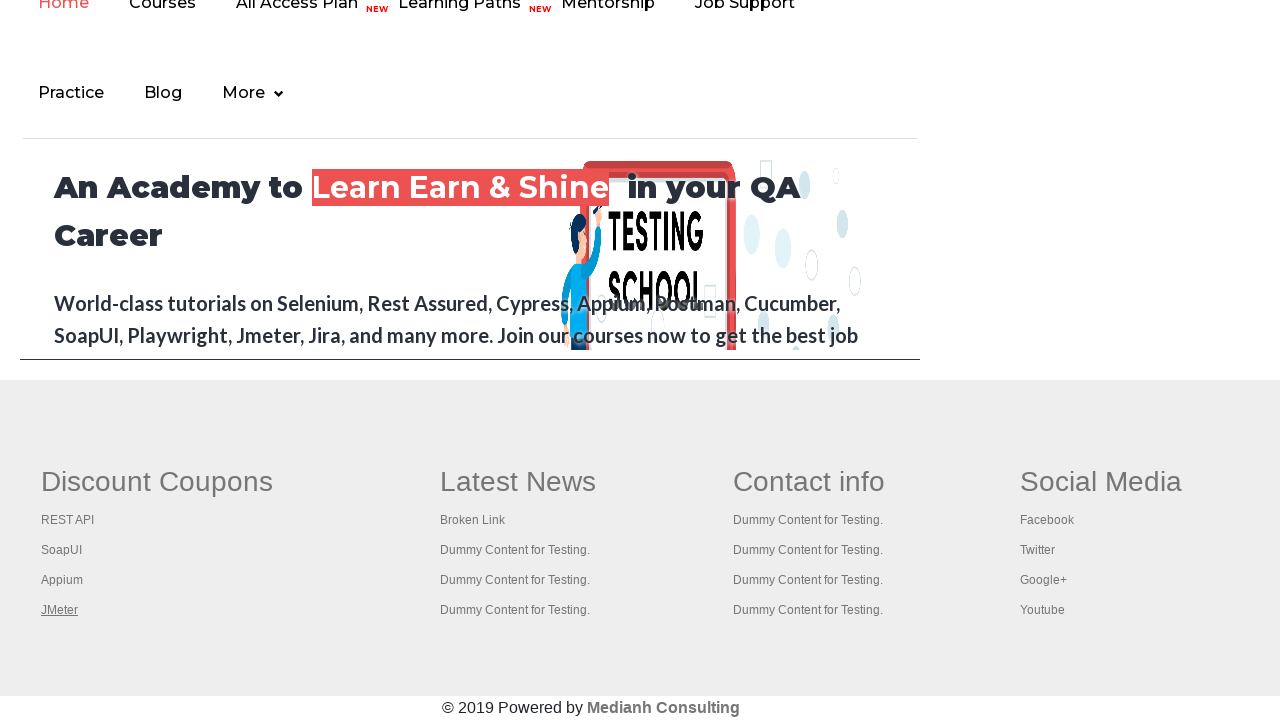

Switched to opened tab with title: Apache JMeter - Apache JMeter™
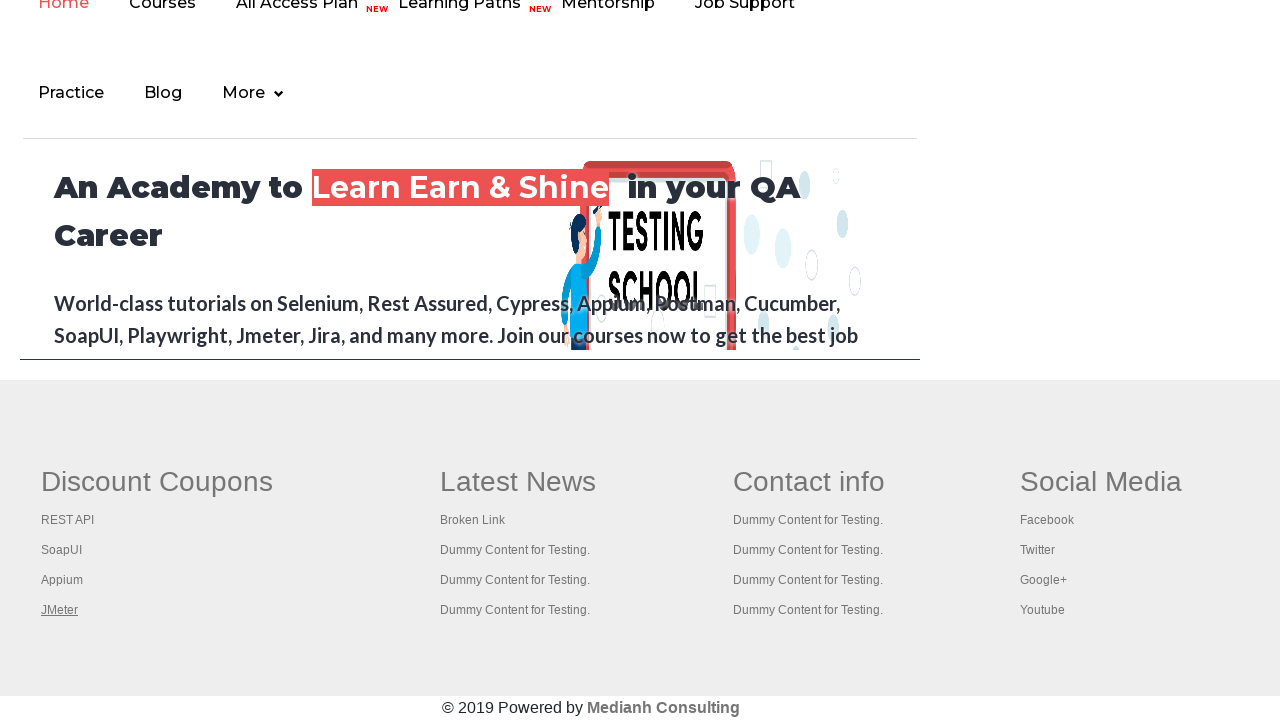

Switched back to original page with title: Practice Page
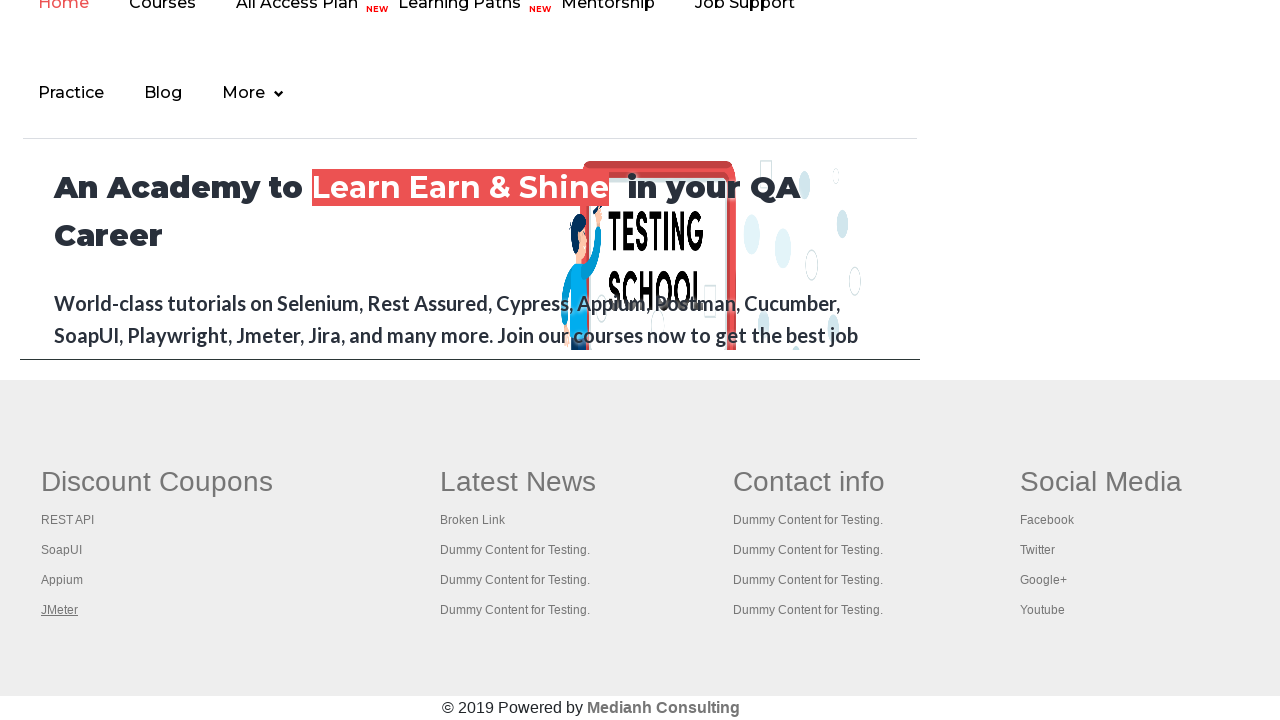

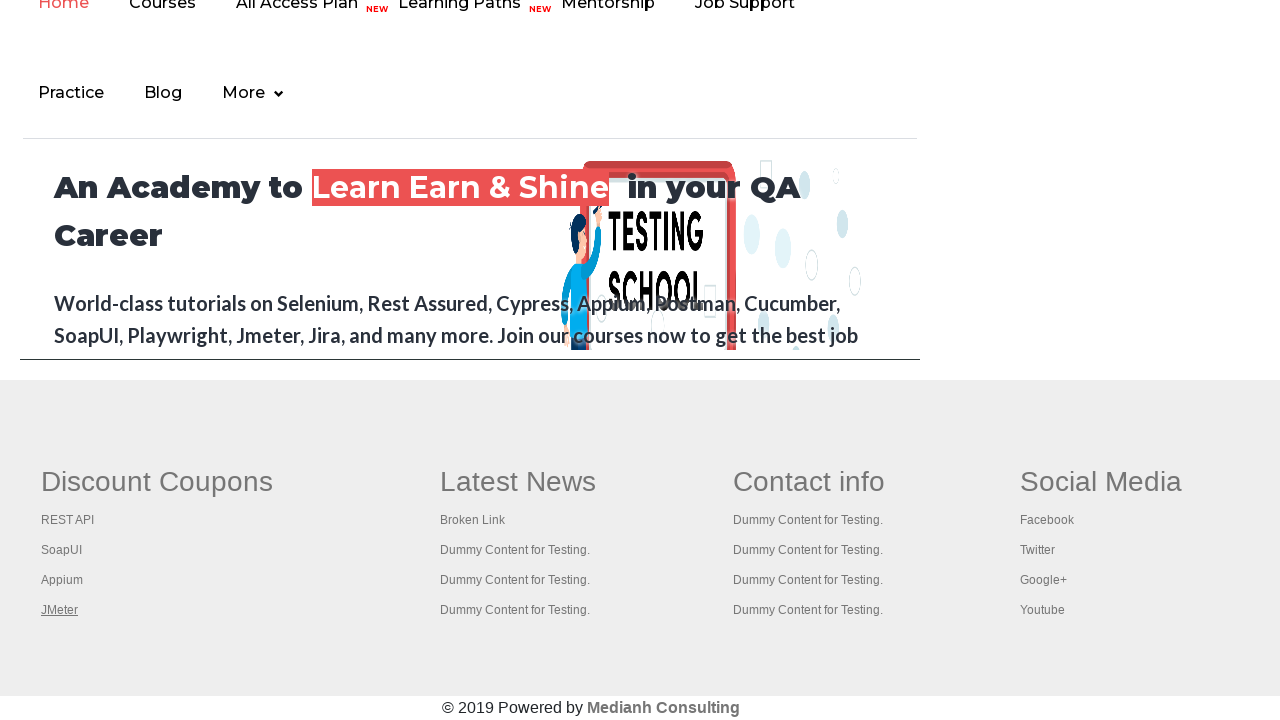